Tests form submission by clicking a partial link to navigate to a form page, then filling out personal information fields (first name, last name, city, country) and submitting the form.

Starting URL: http://suninjuly.github.io/find_link_text

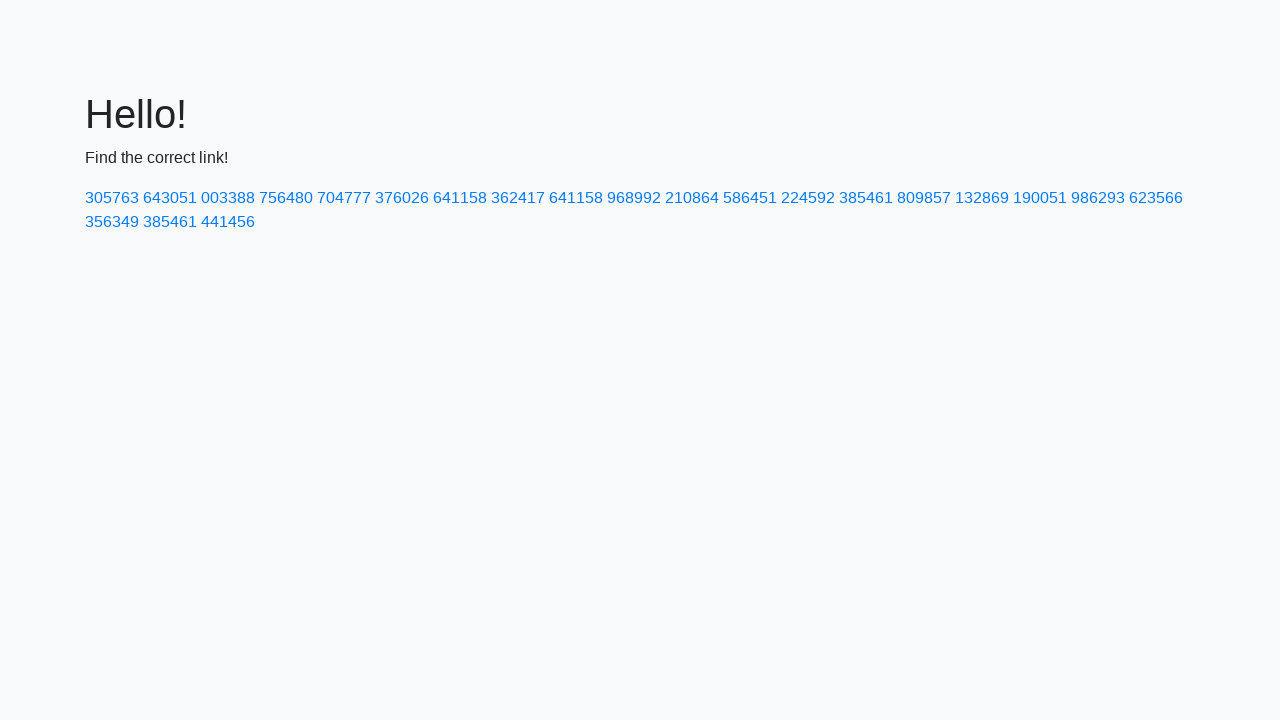

Clicked link containing partial text '224592' to navigate to form page at (808, 198) on a:has-text('224592')
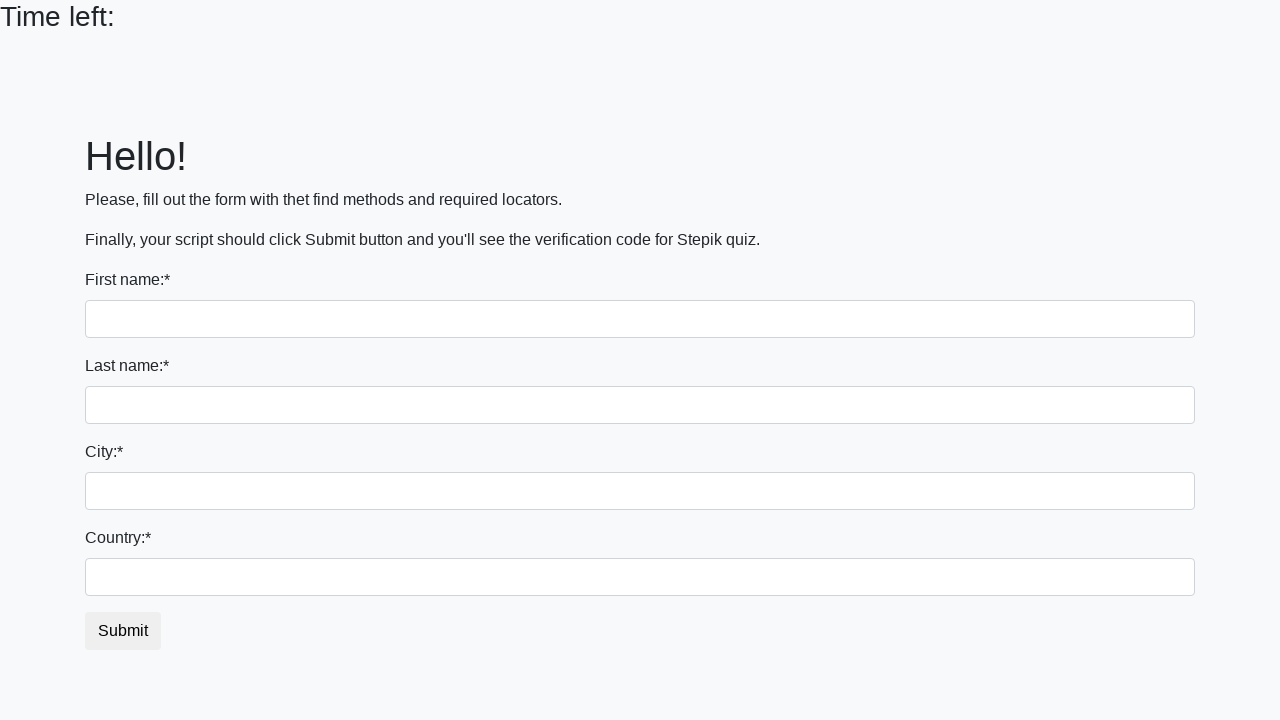

Filled first name field with 'Ivan' on input:first-of-type
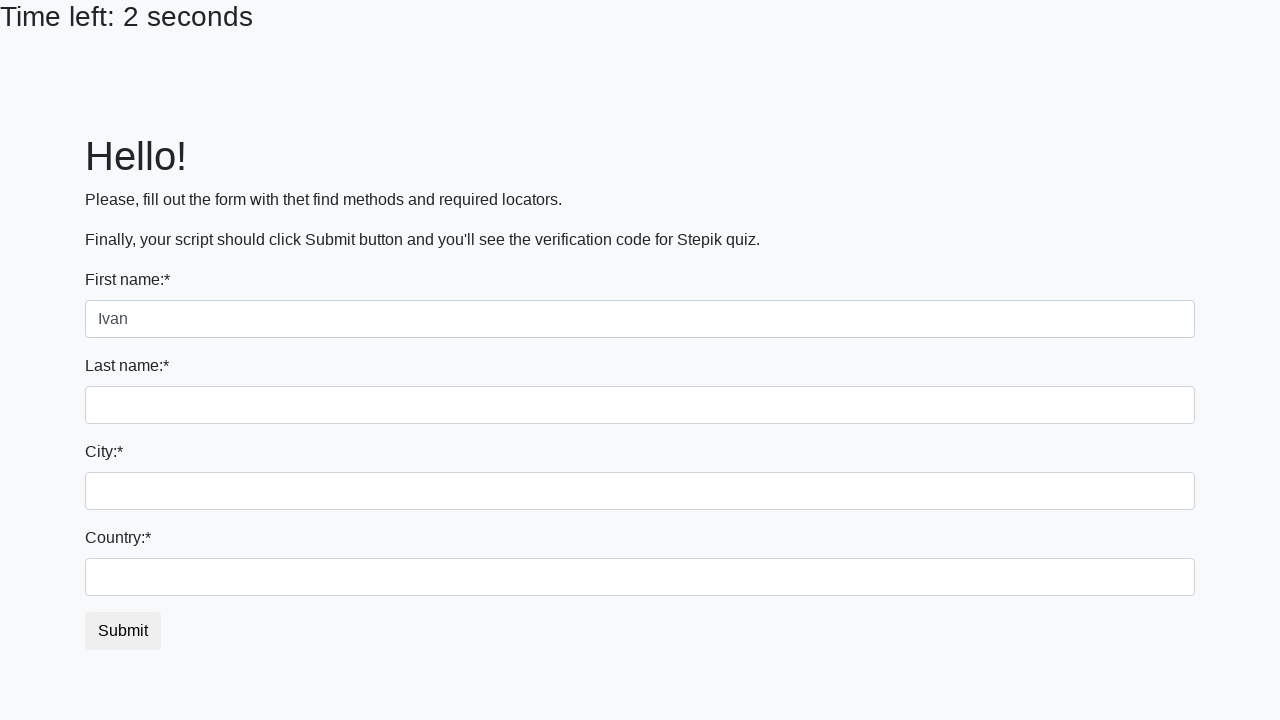

Filled last name field with 'Petrov' on input[name='last_name']
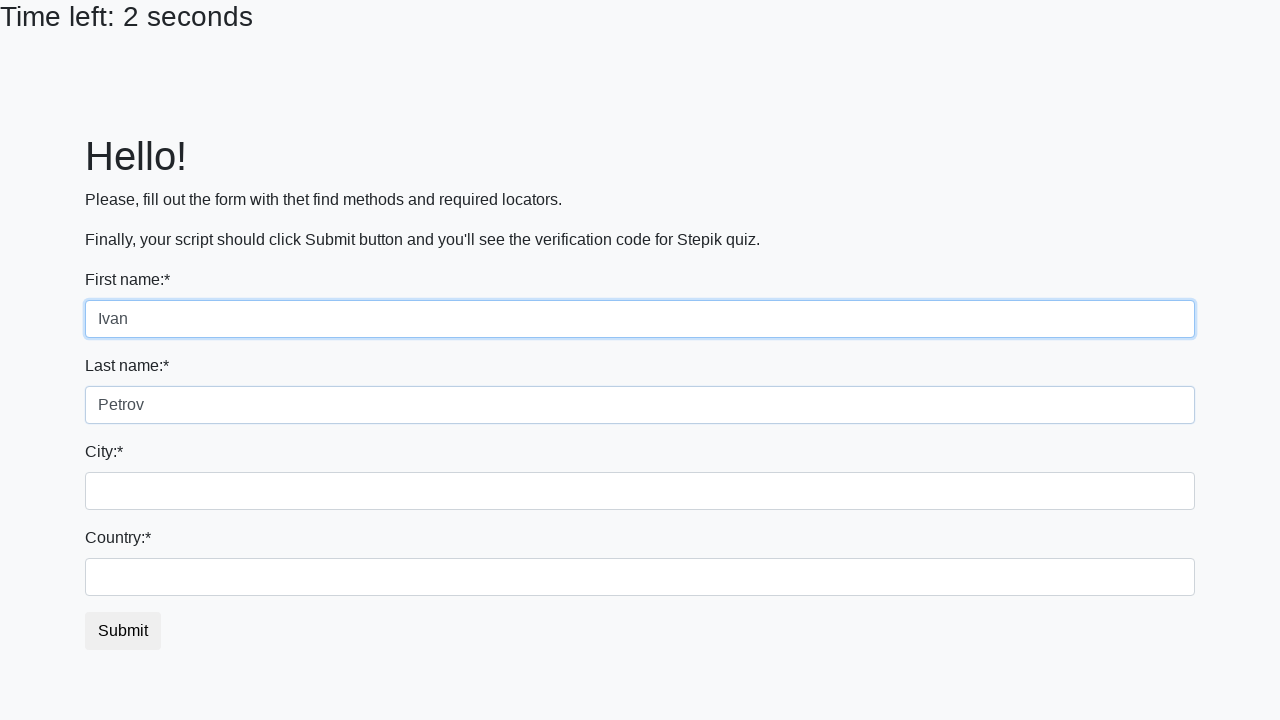

Filled city field with 'Smolensk' on .city
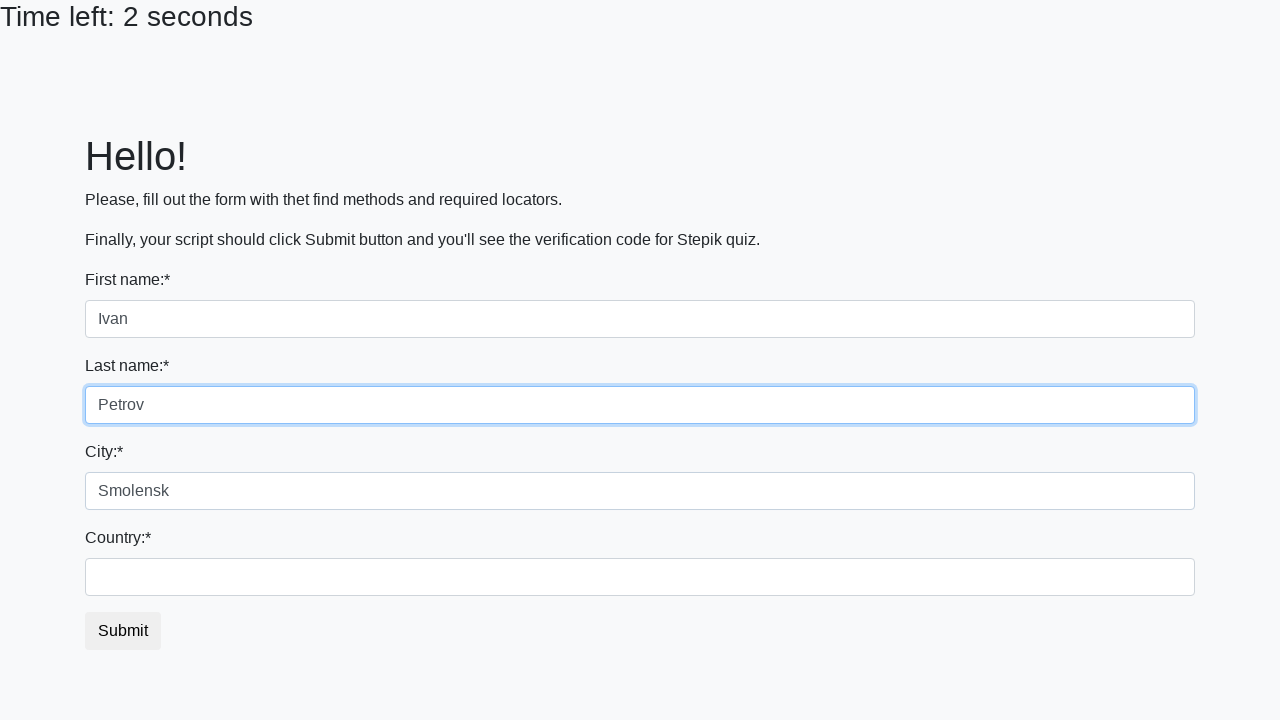

Filled country field with 'Russia' on #country
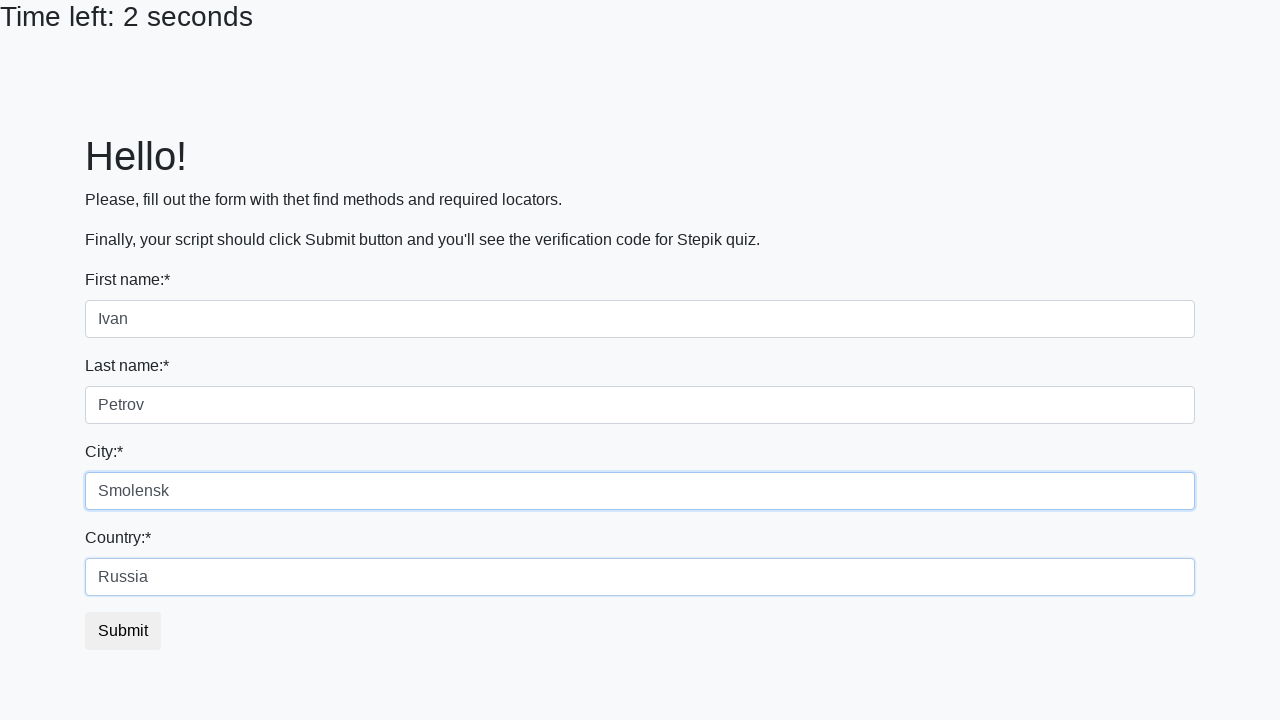

Clicked submit button to submit form at (123, 631) on button.btn
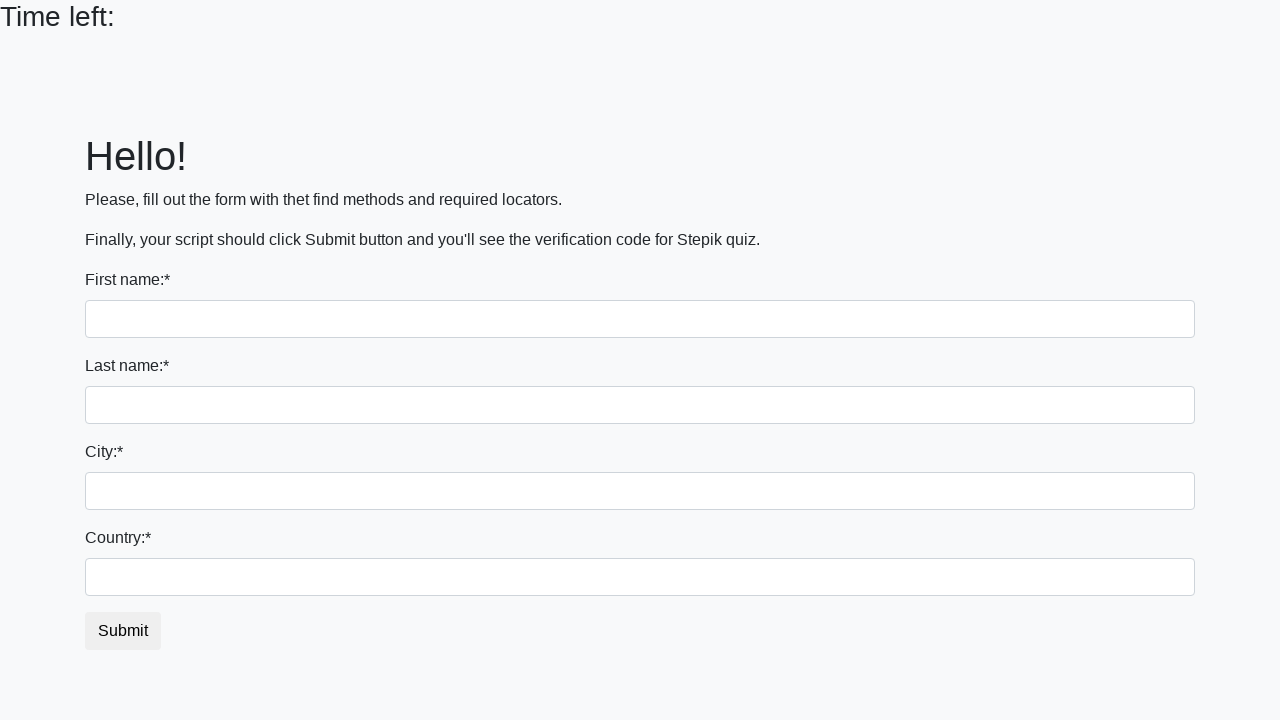

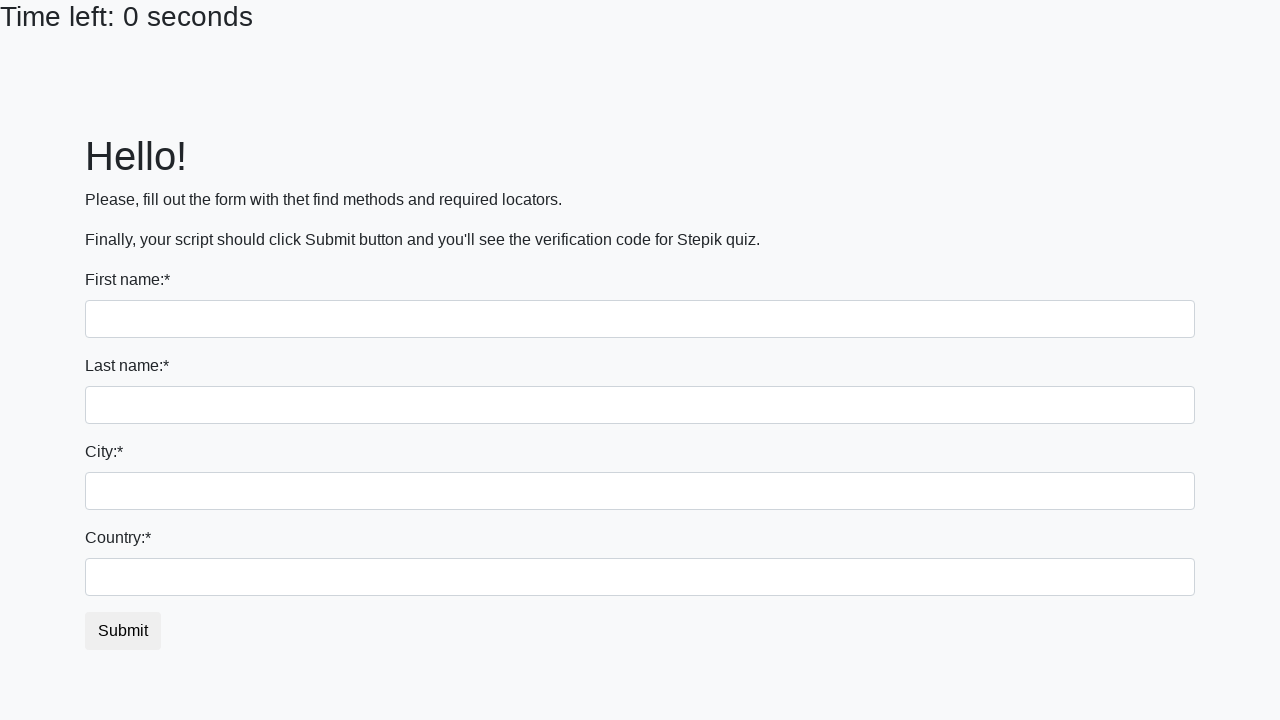